Tests dynamic loading functionality by navigating to a hidden element example, triggering the load, and verifying the element becomes visible

Starting URL: https://the-internet.herokuapp.com/

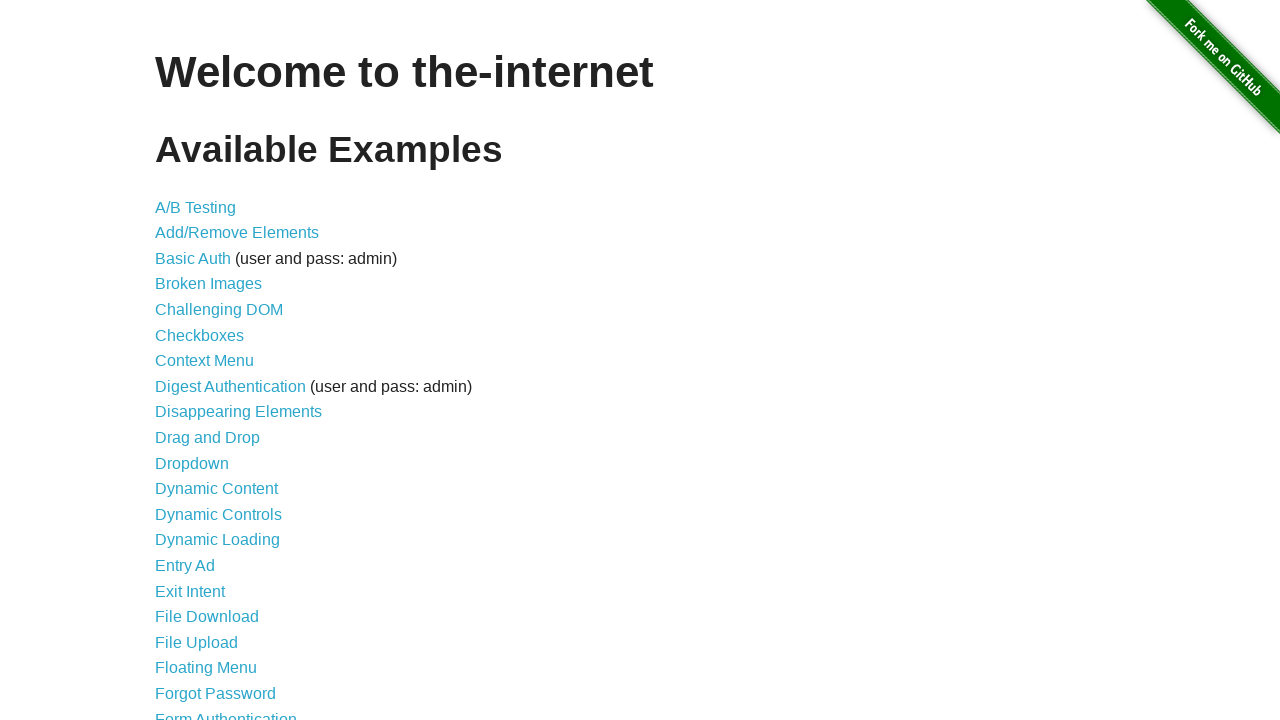

Clicked on Dynamic Loading link at (218, 540) on text='Dynamic Loading'
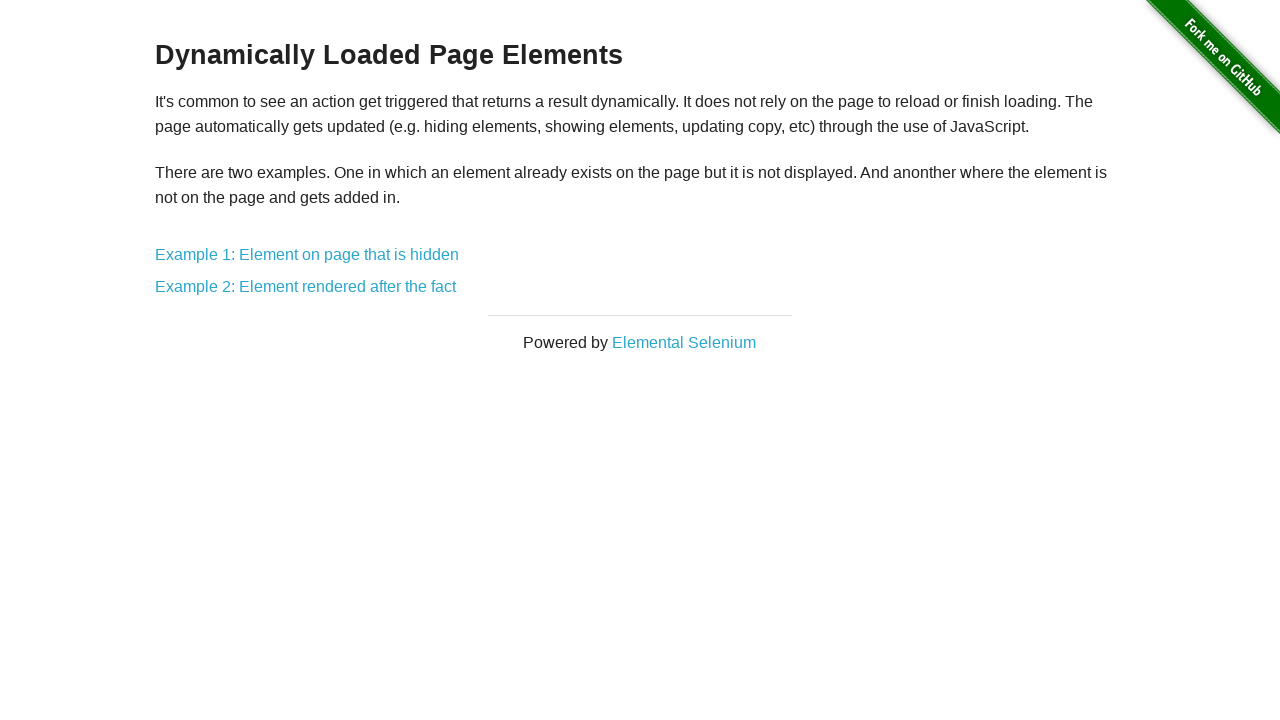

Clicked on Example 1: Element on page that is hidden link at (307, 255) on text='Example 1: Element on page that is hidden'
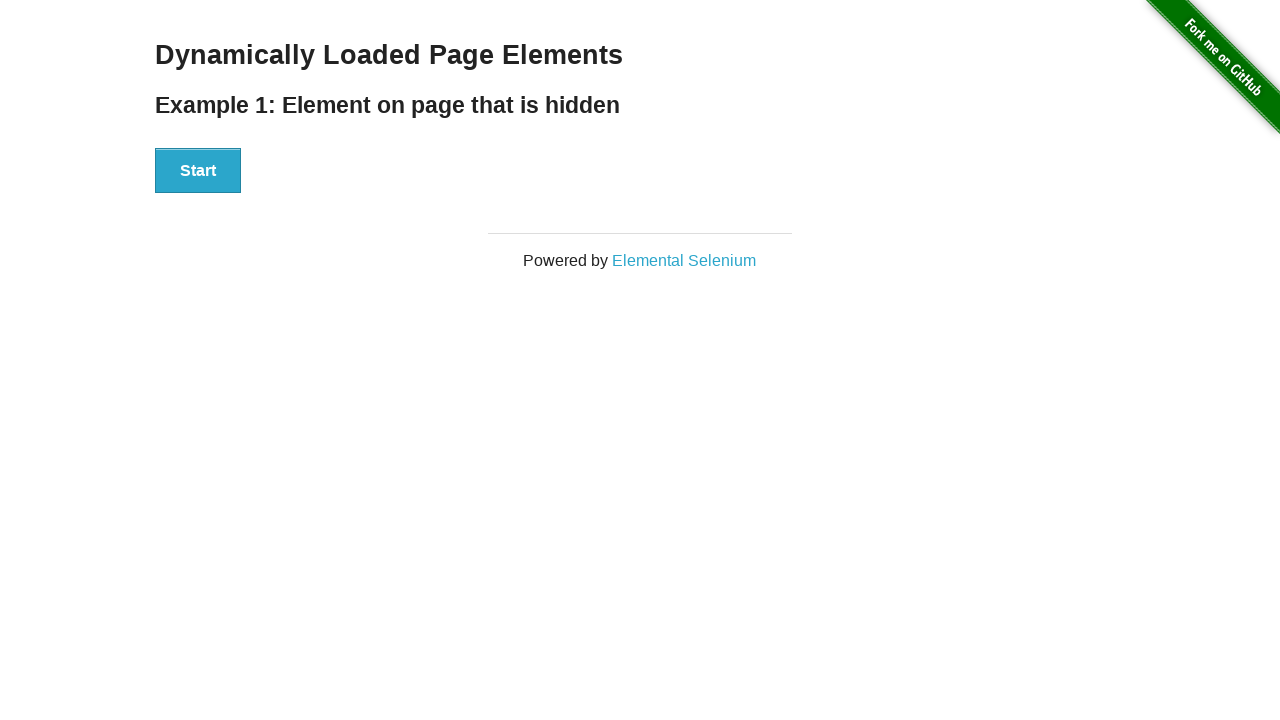

Clicked Start button to trigger dynamic loading at (198, 171) on button:text('Start')
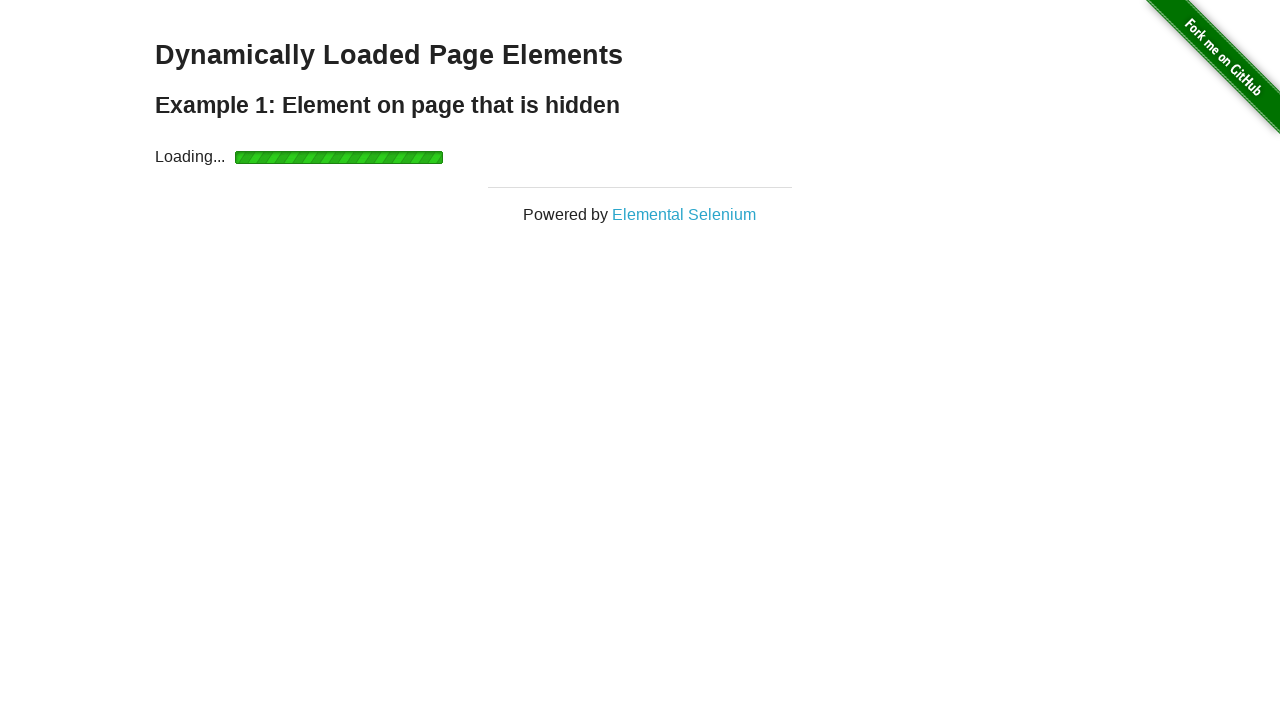

Hello World element became visible after dynamic load
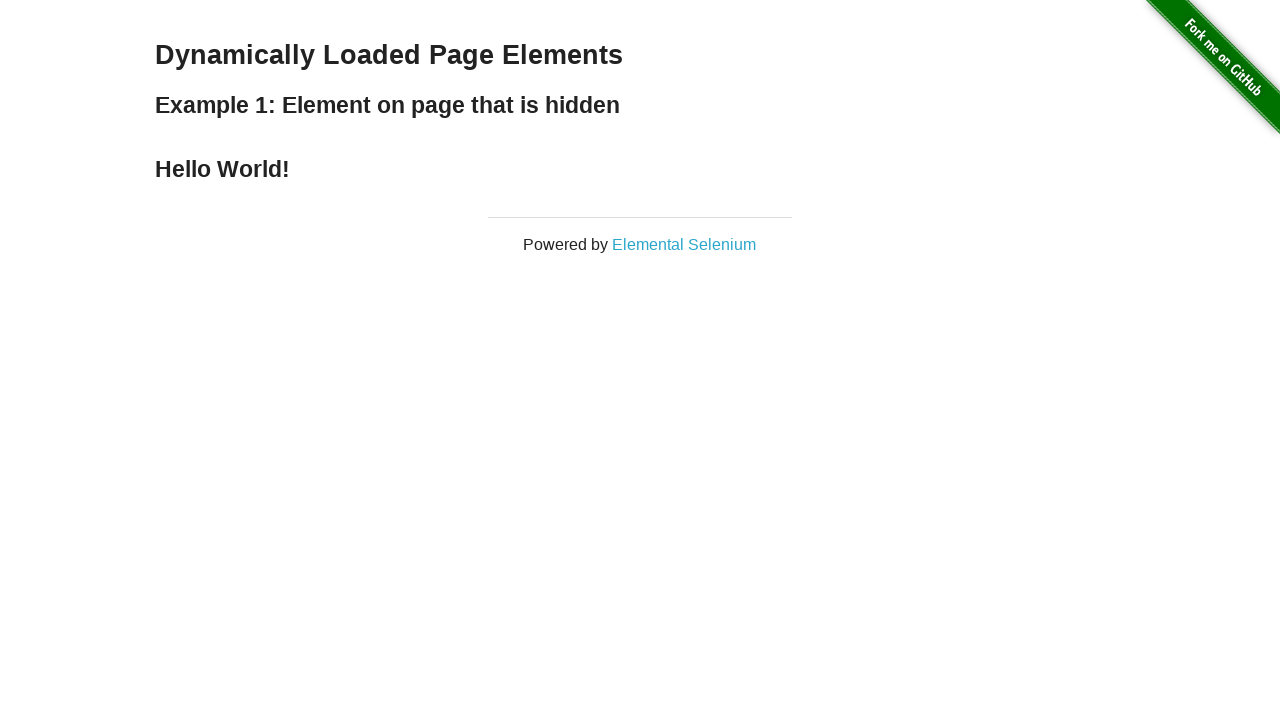

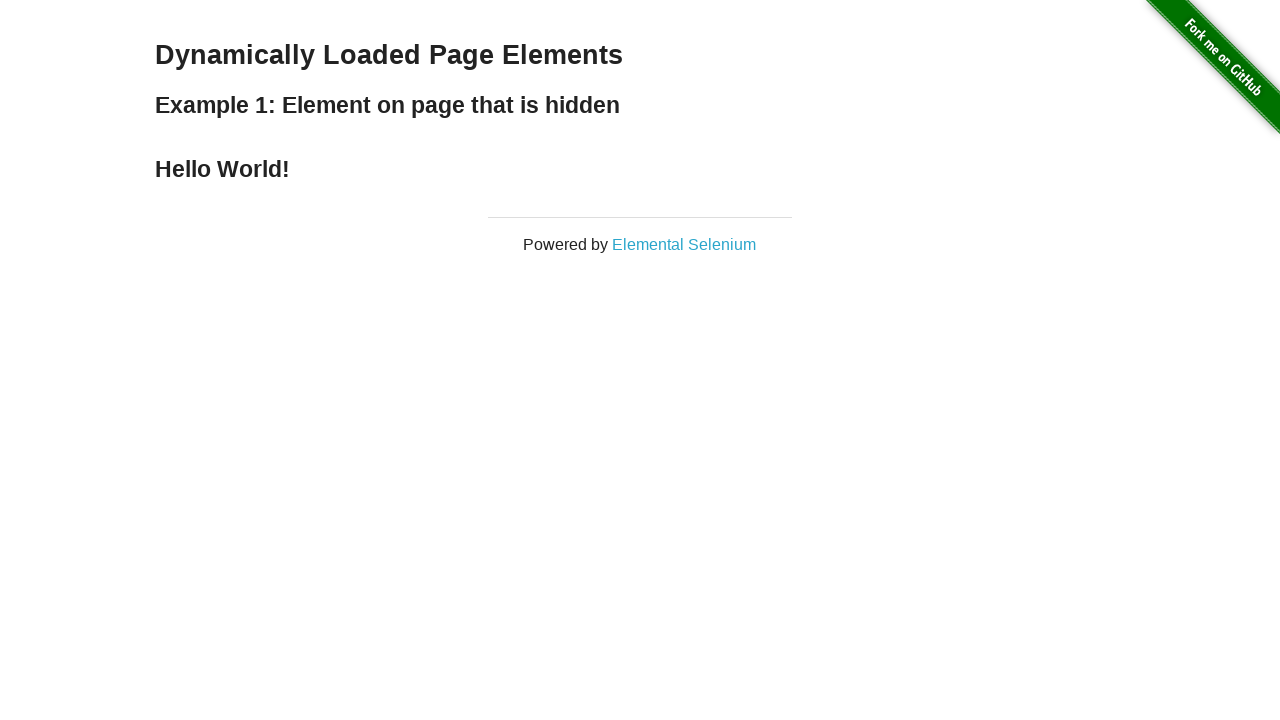